Tests horizontal slider functionality by clicking on the slider link and dragging the slider handle to different positions

Starting URL: https://the-internet.herokuapp.com/

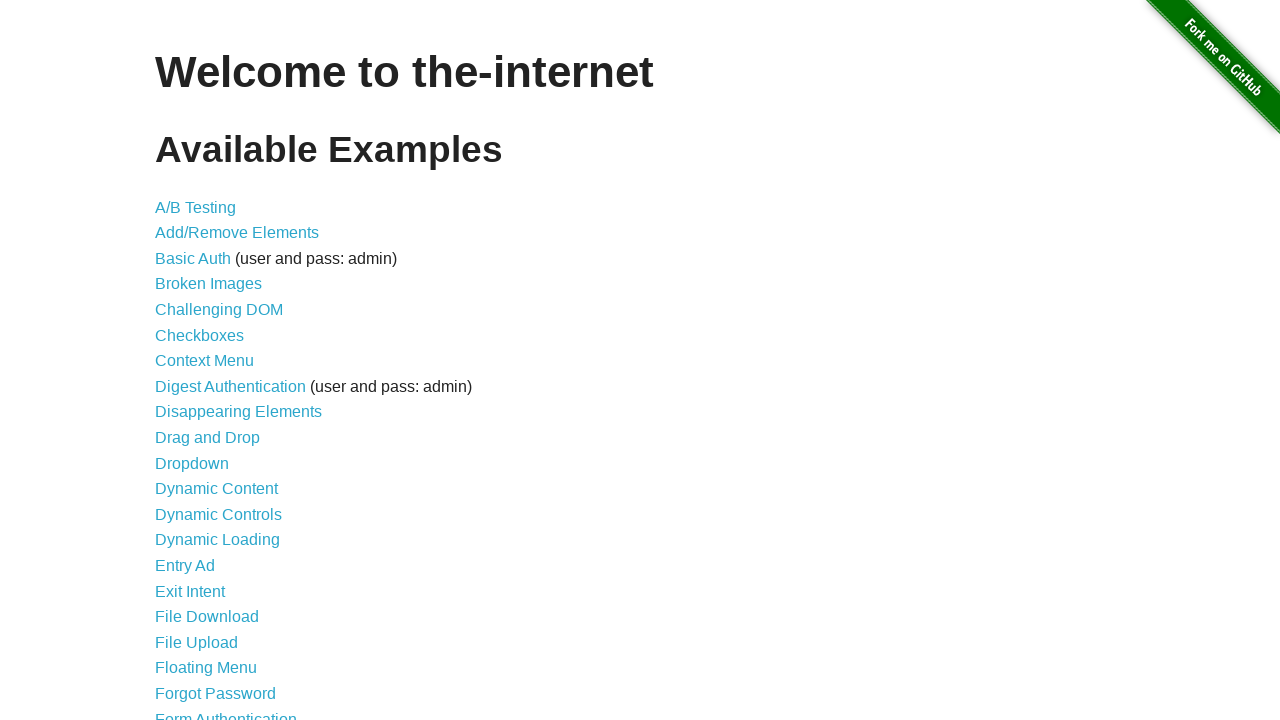

Clicked on Horizontal Slider link at (214, 361) on text='Horizontal Slider'
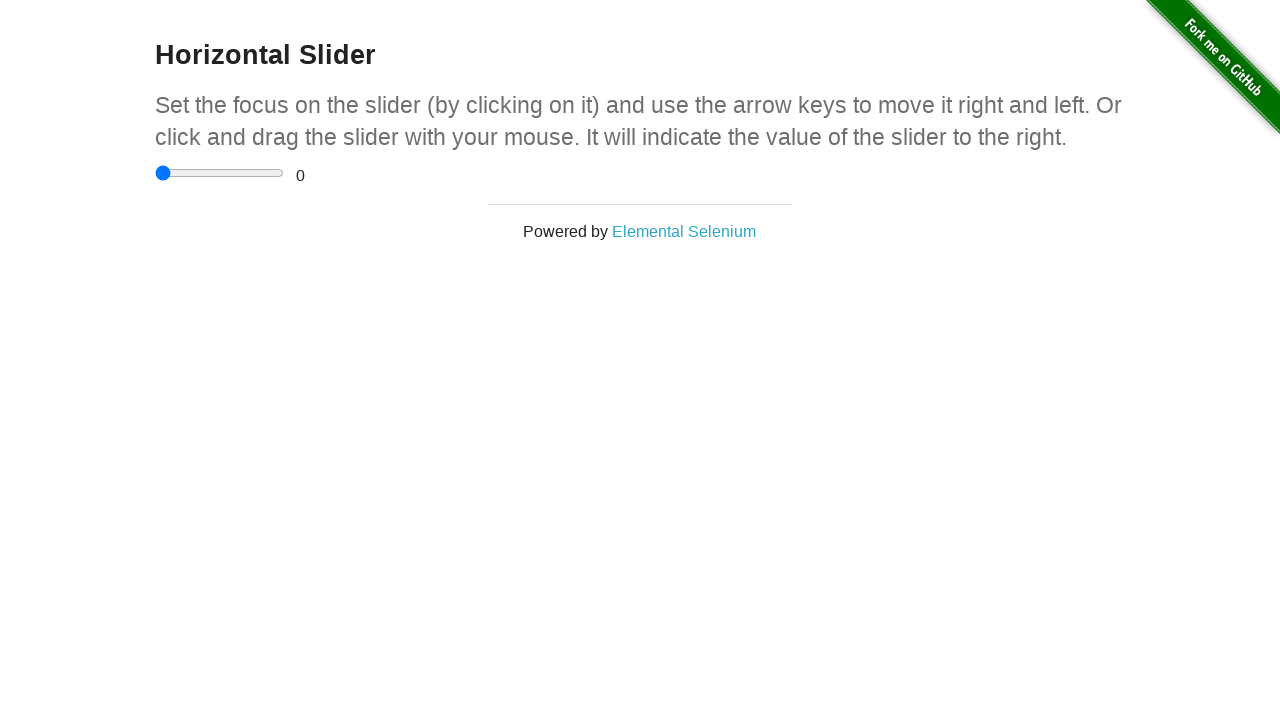

Slider element became visible
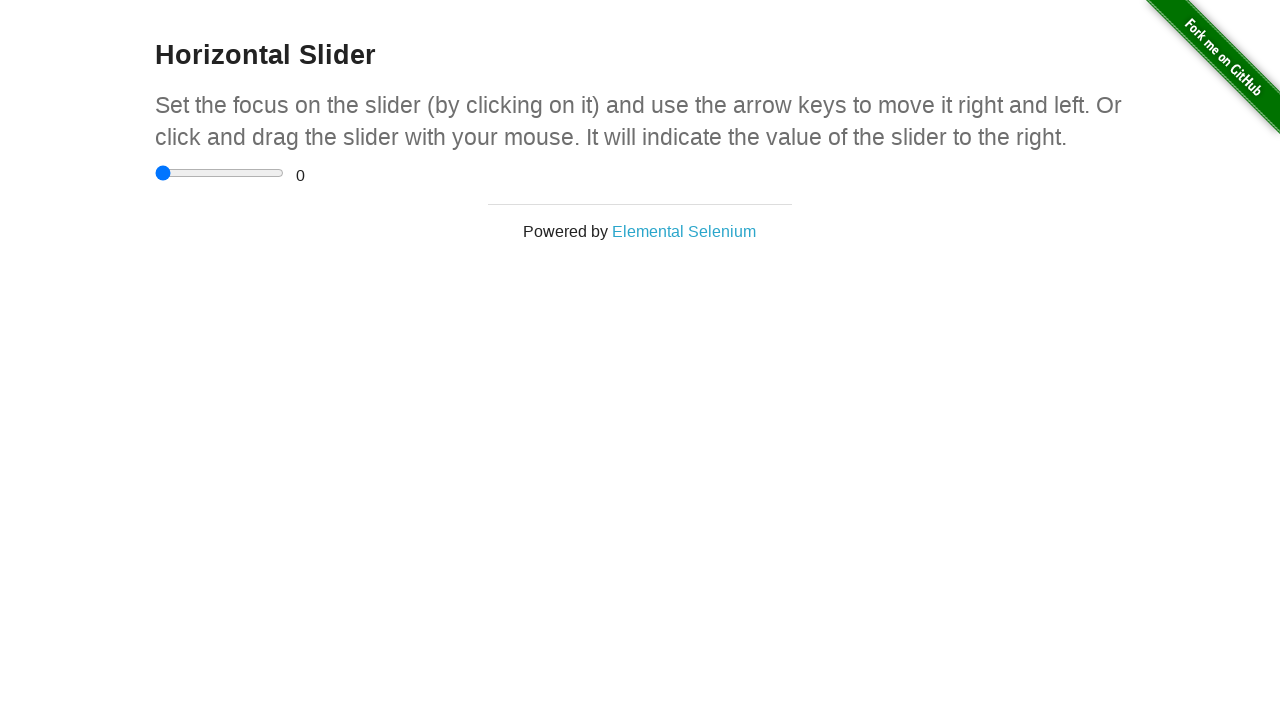

Located the range slider element
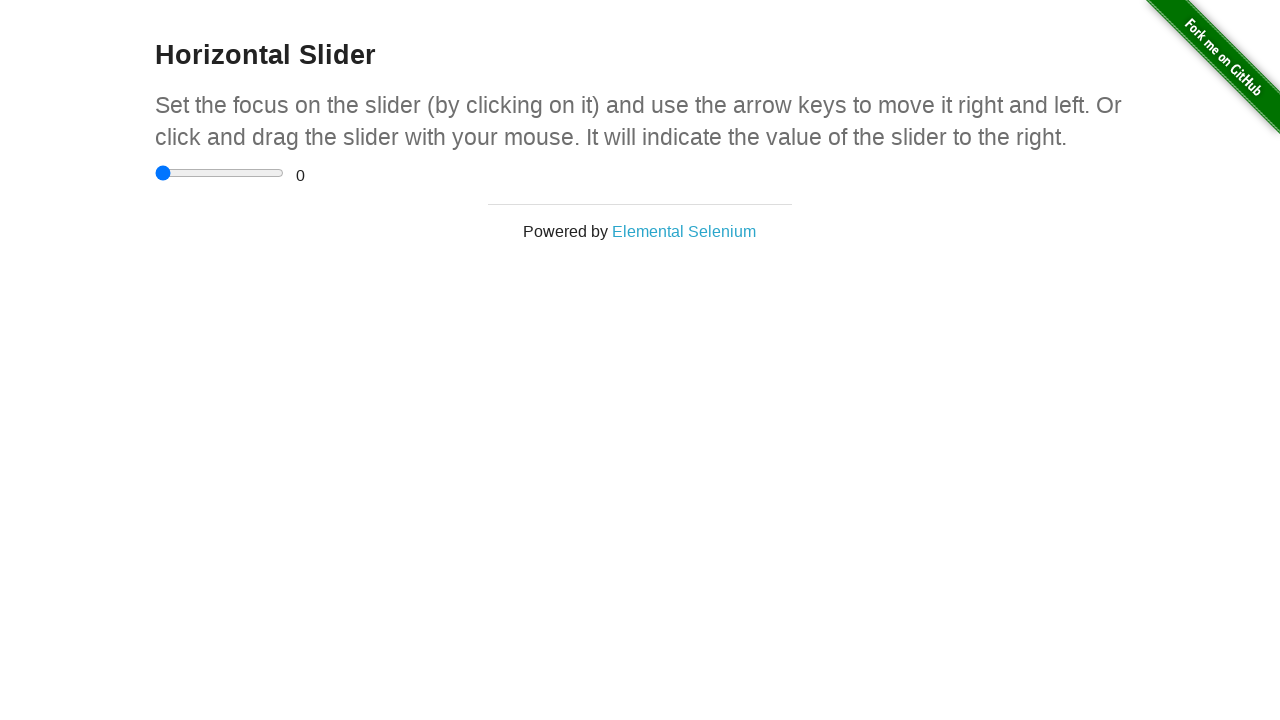

Retrieved slider bounding box
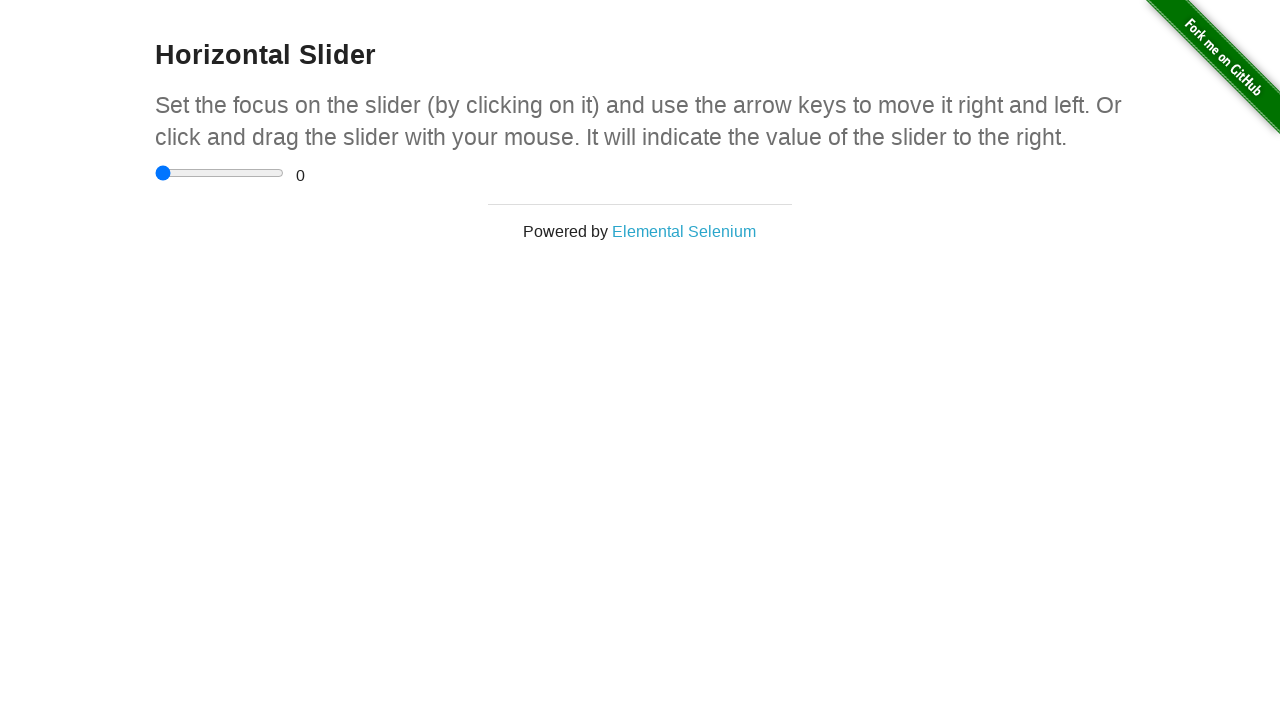

Moved mouse to center of slider at (220, 173)
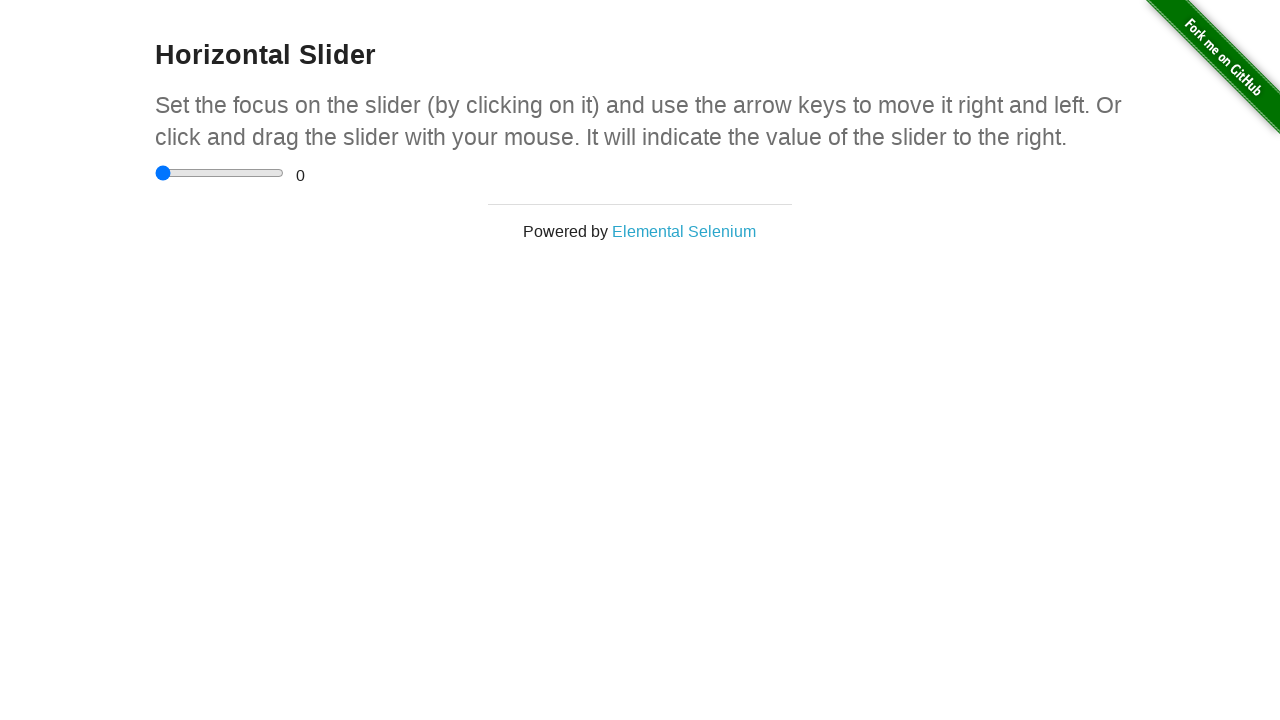

Pressed mouse button down on slider at (220, 173)
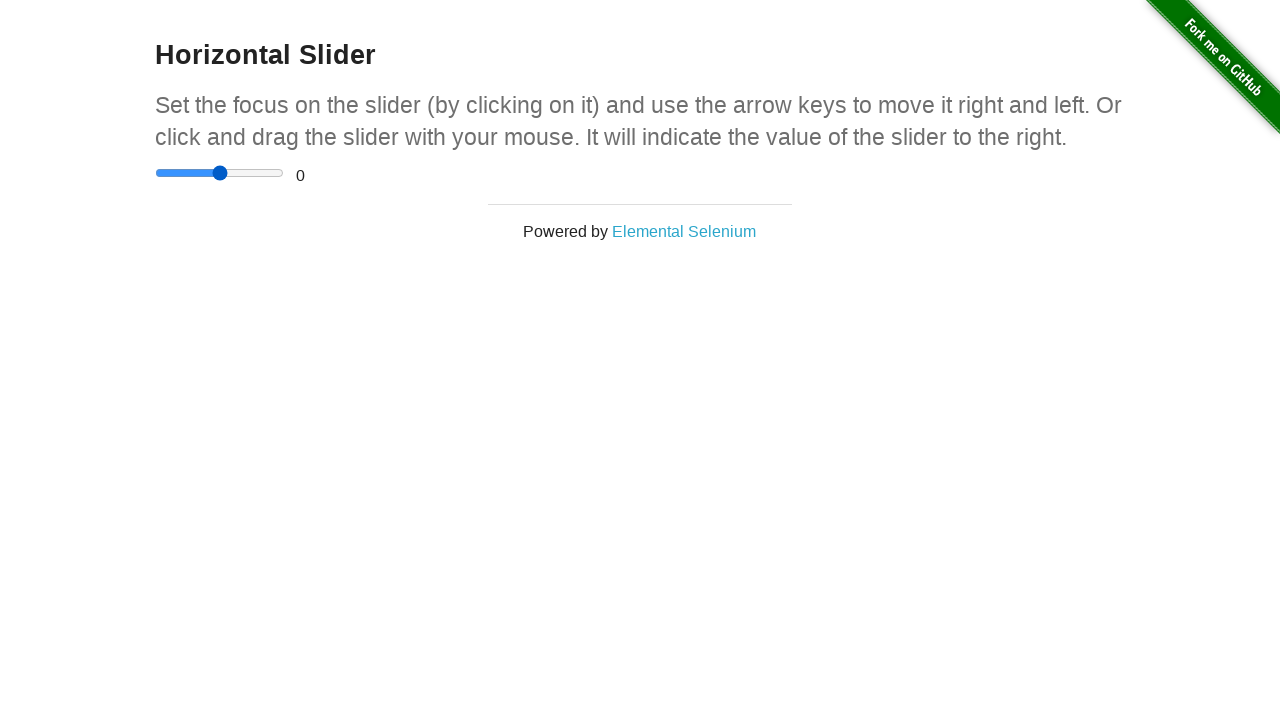

Dragged slider 50 pixels to the right at (270, 173)
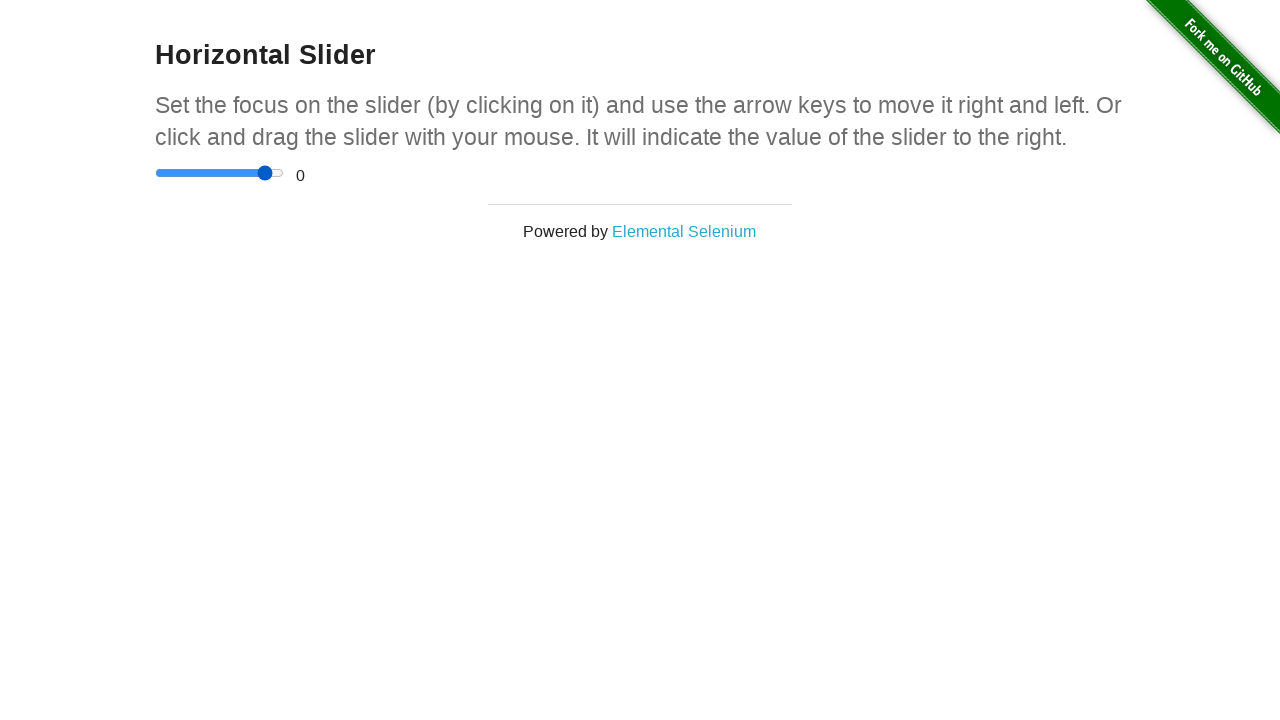

Released mouse button after dragging right at (270, 173)
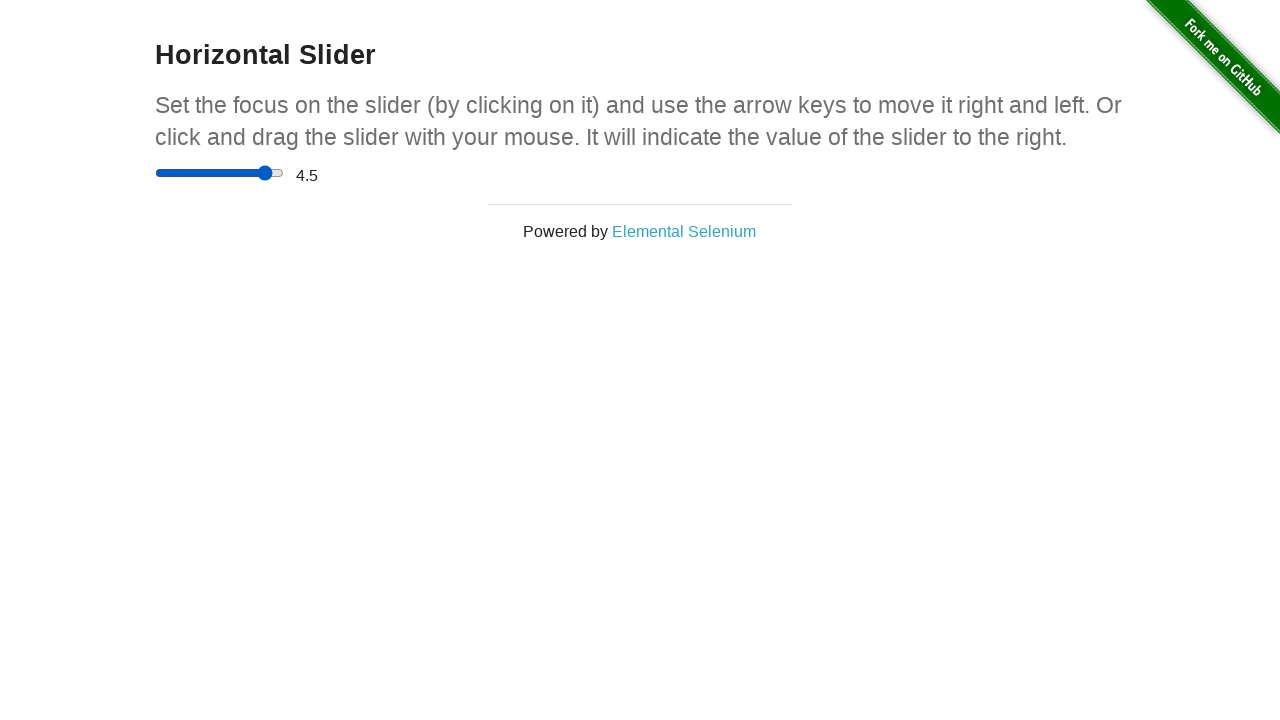

Waited 1 second for slider to settle
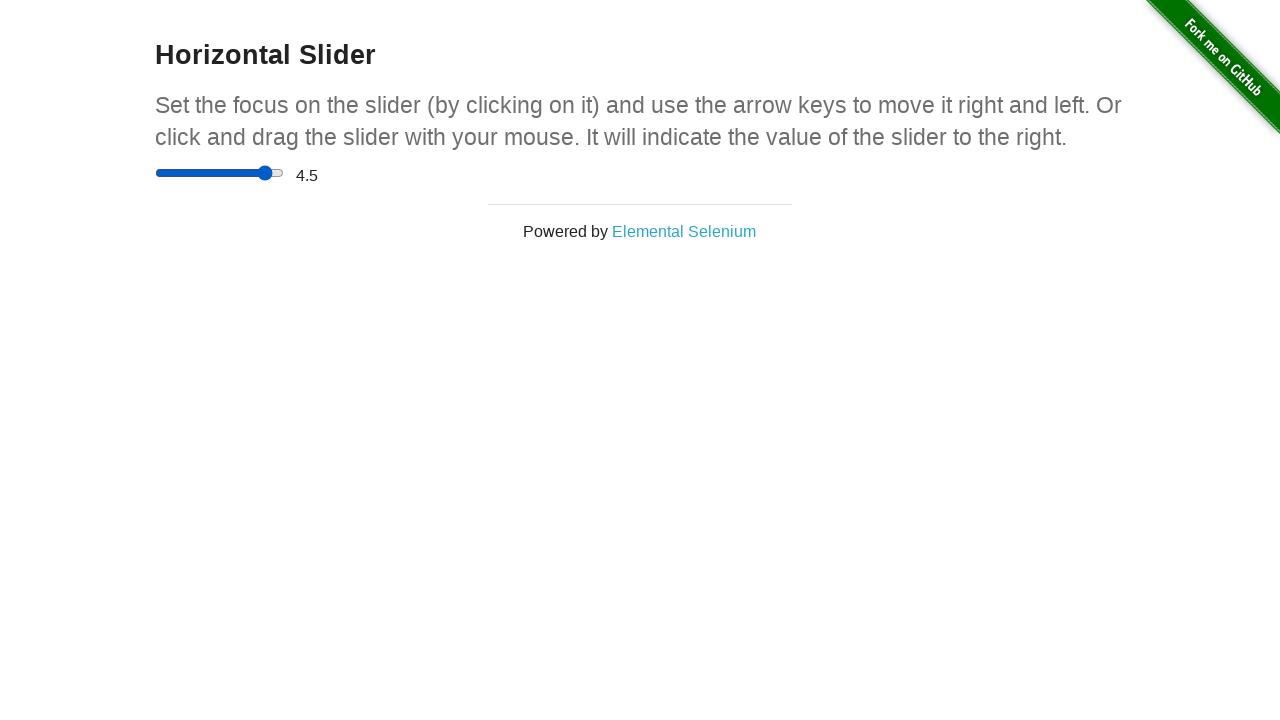

Moved mouse to right position on slider at (270, 173)
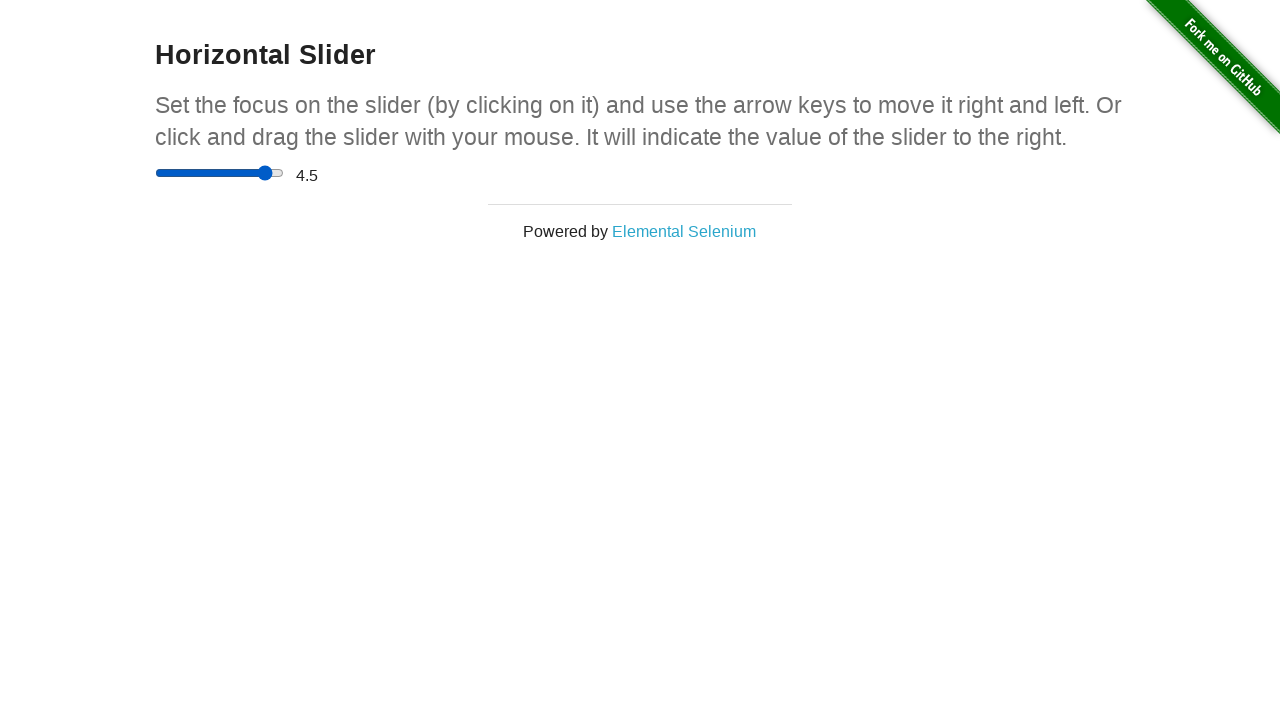

Pressed mouse button down on slider at (270, 173)
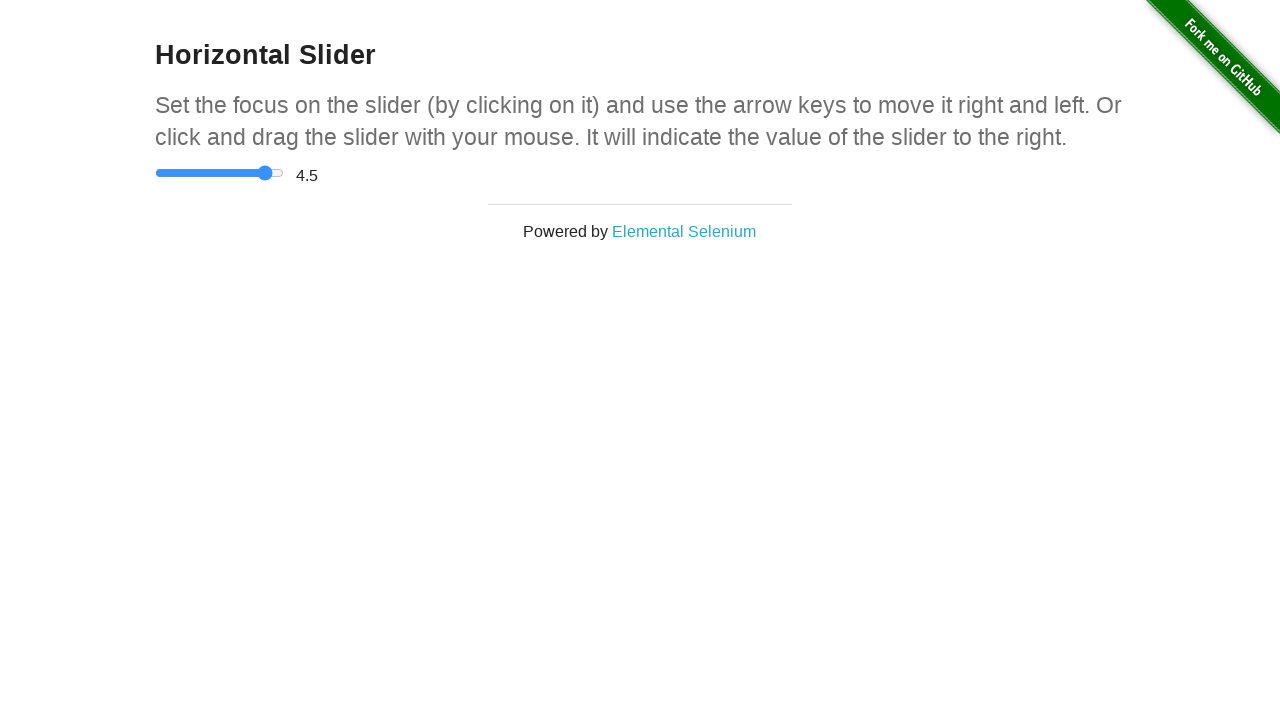

Dragged slider 40 pixels to the left at (230, 173)
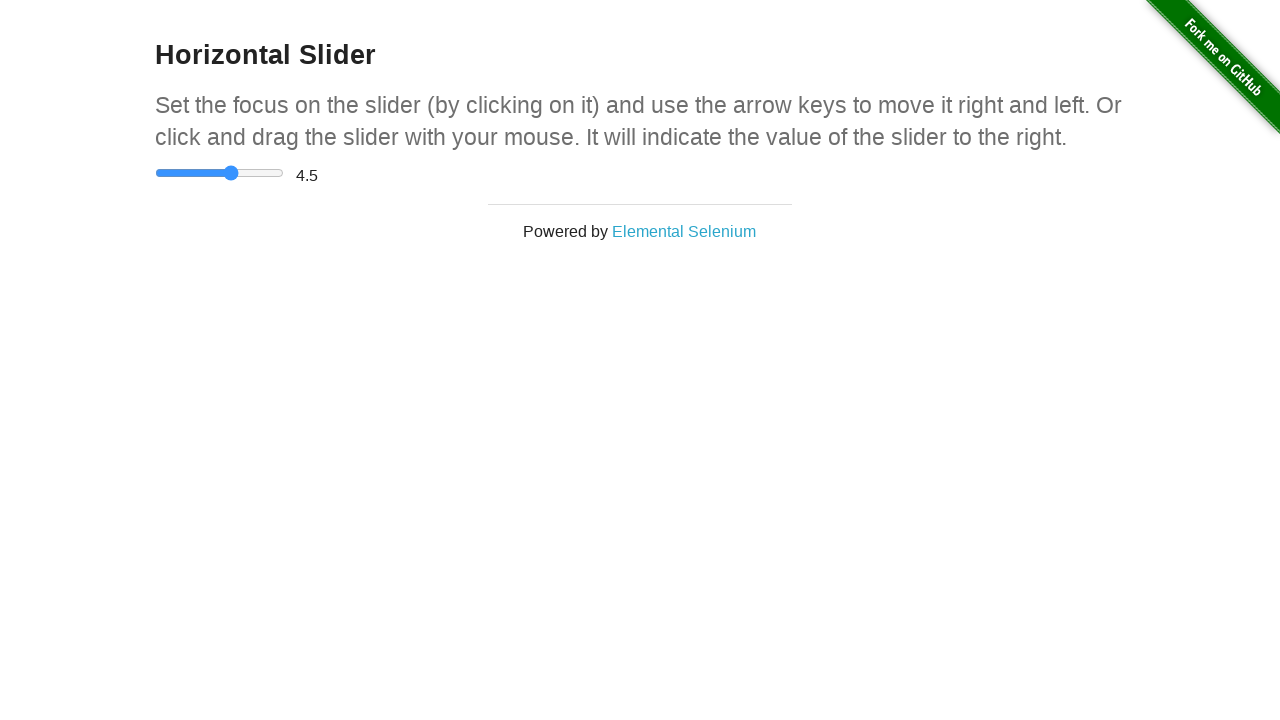

Released mouse button after dragging left at (230, 173)
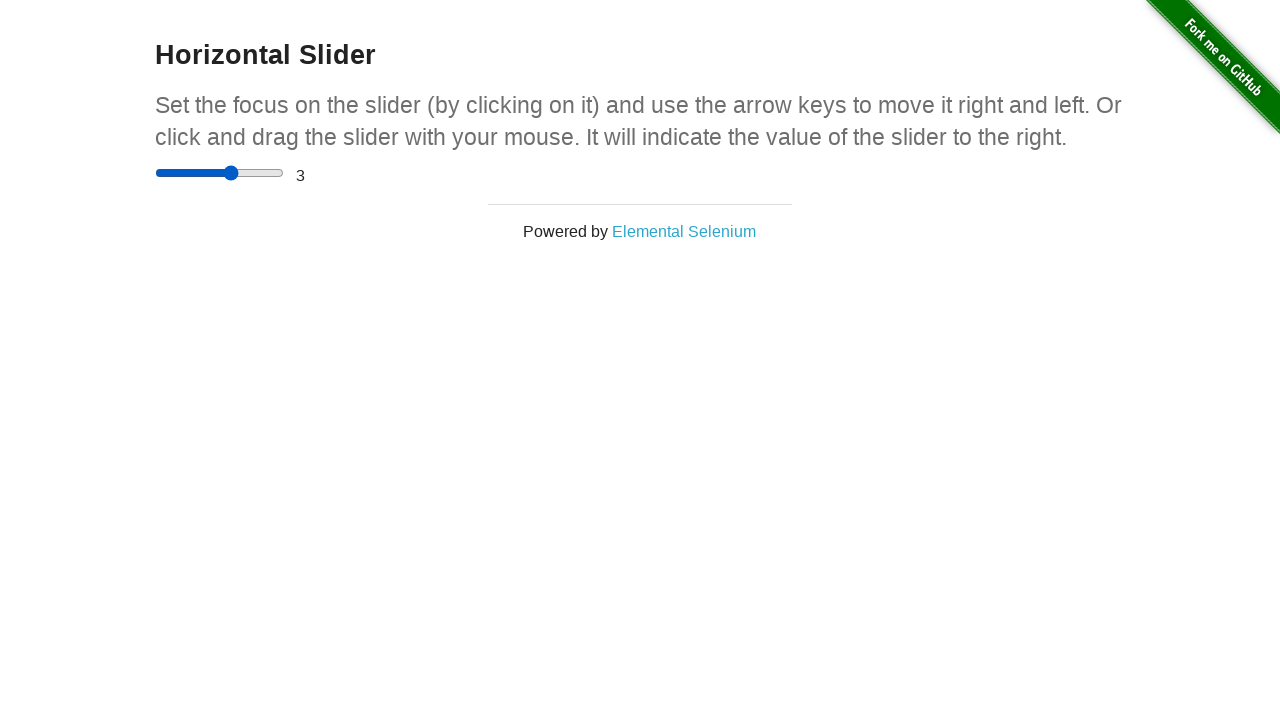

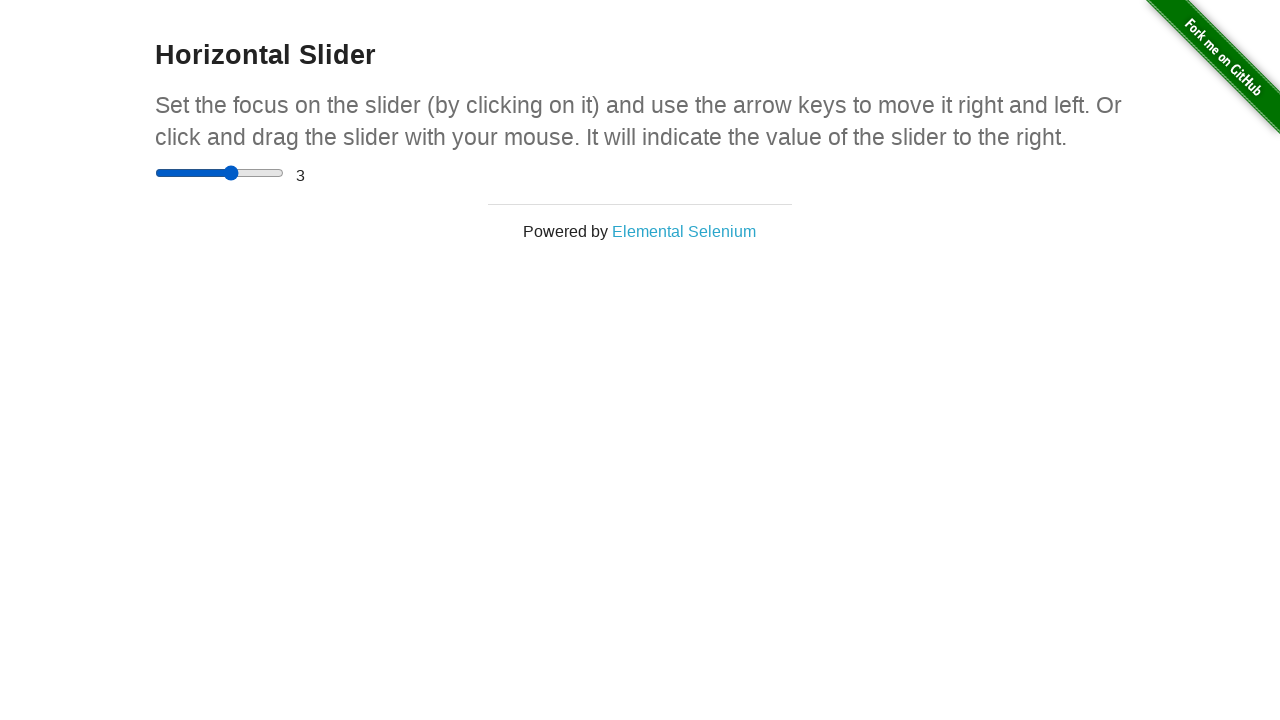